Tests opening a new browser window by clicking a link, switching to the new window to verify content, then switching back to the original window to verify its content

Starting URL: https://the-internet.herokuapp.com/windows

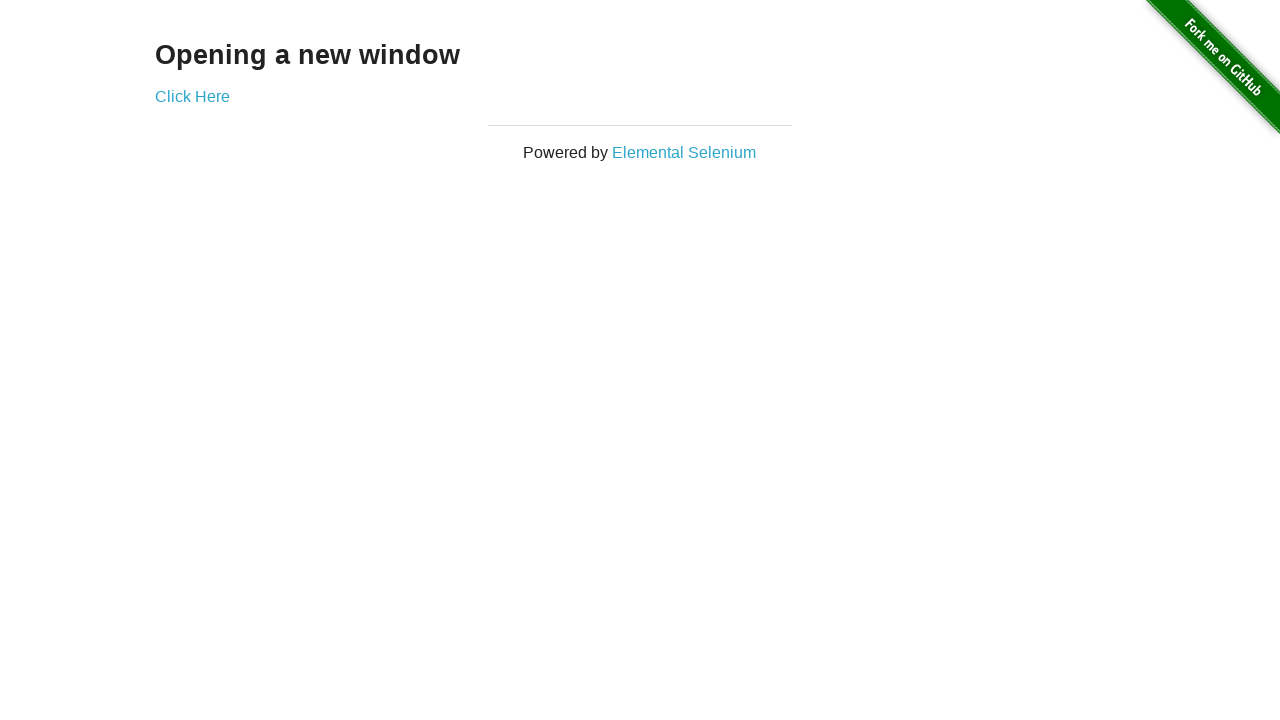

Clicked 'Click Here' link to open new window at (192, 96) on text=Click Here
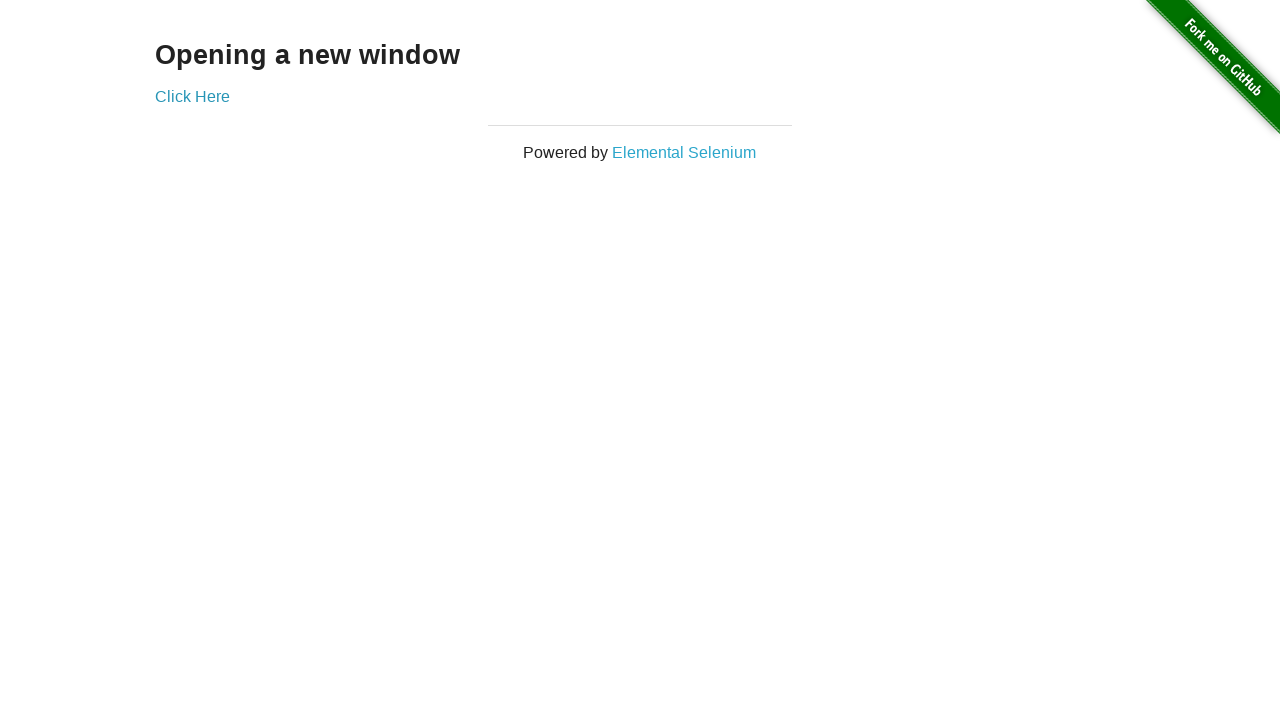

New window opened and captured at (192, 96) on text=Click Here
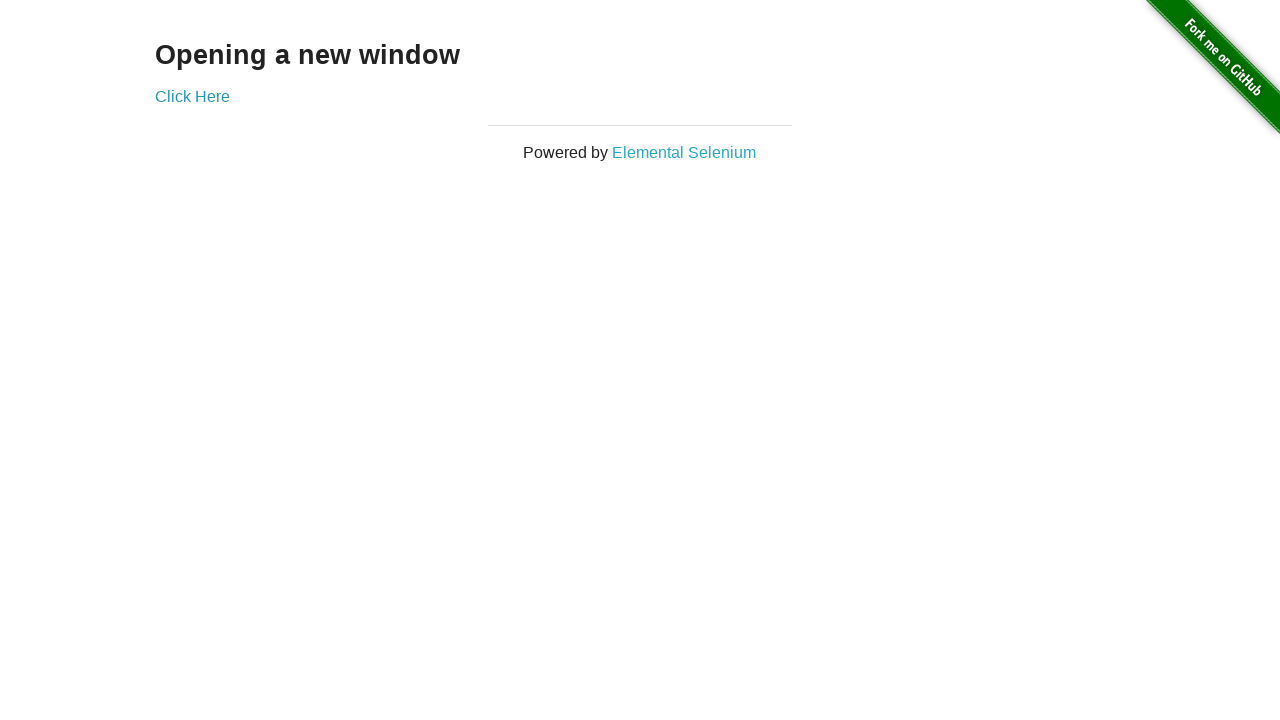

New window fully loaded
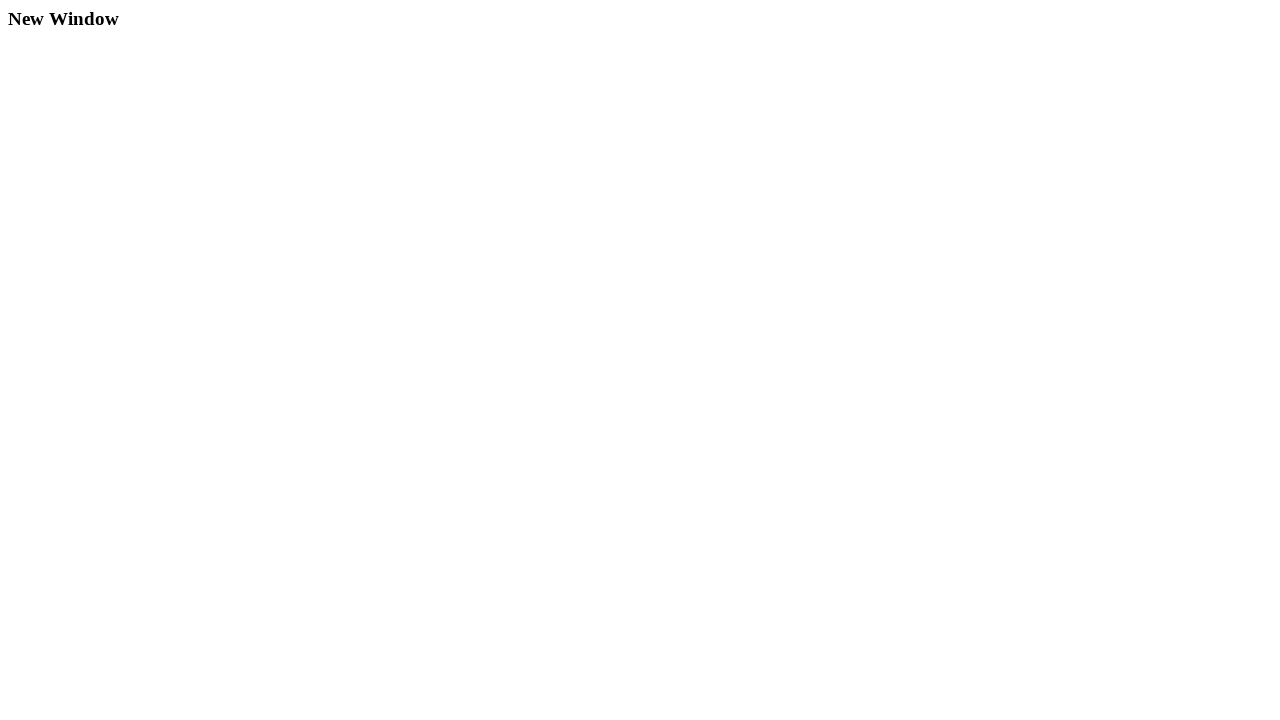

Verified h3 element is present in new window
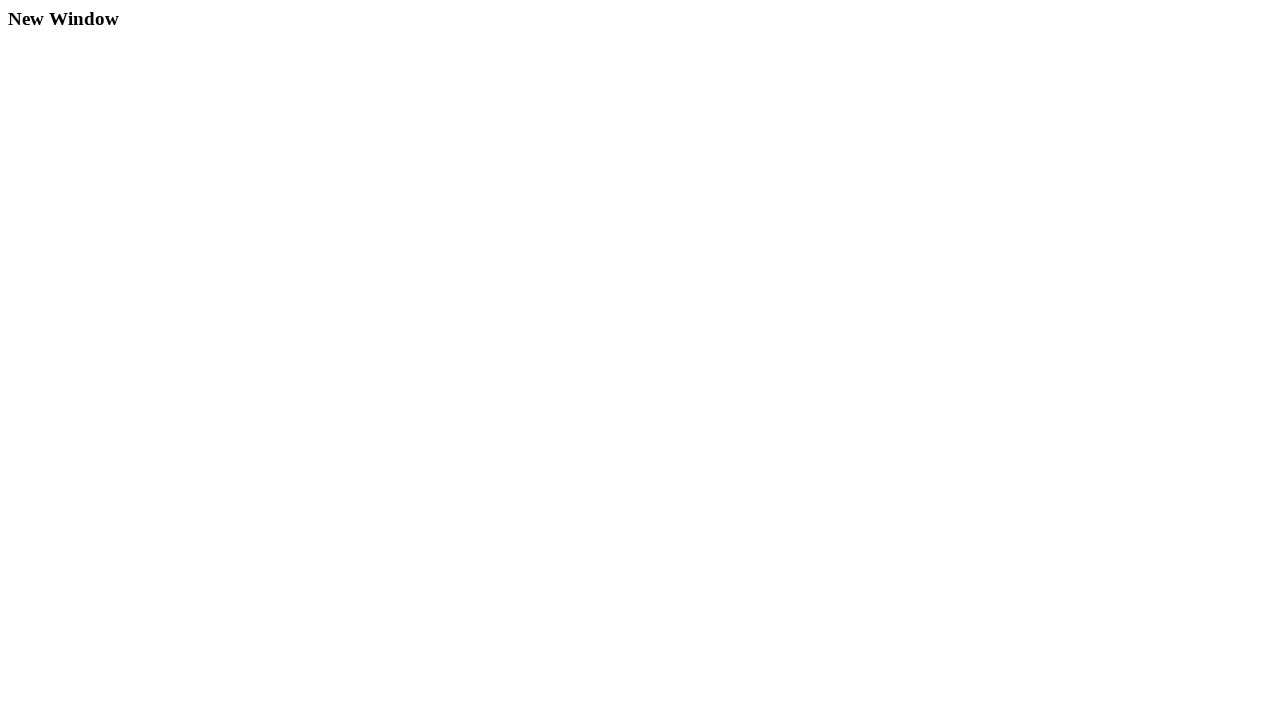

Closed the new window
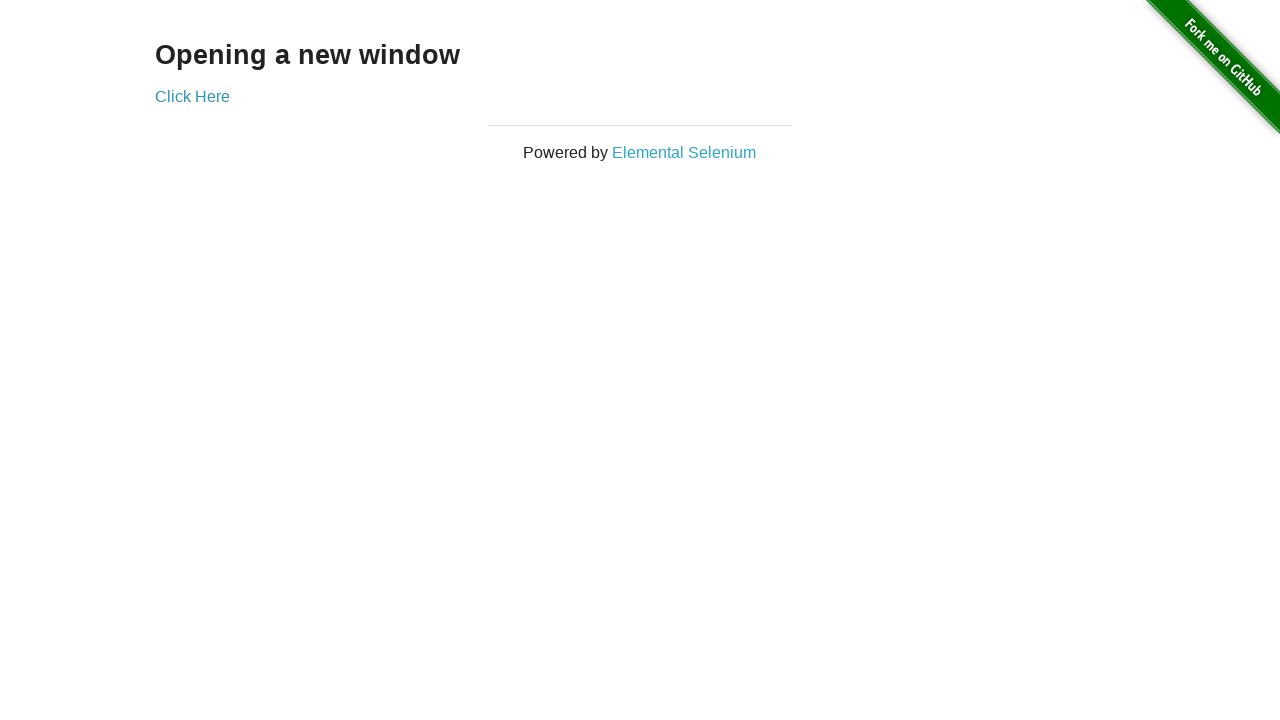

Verified original window contains 'Opening a new window' heading
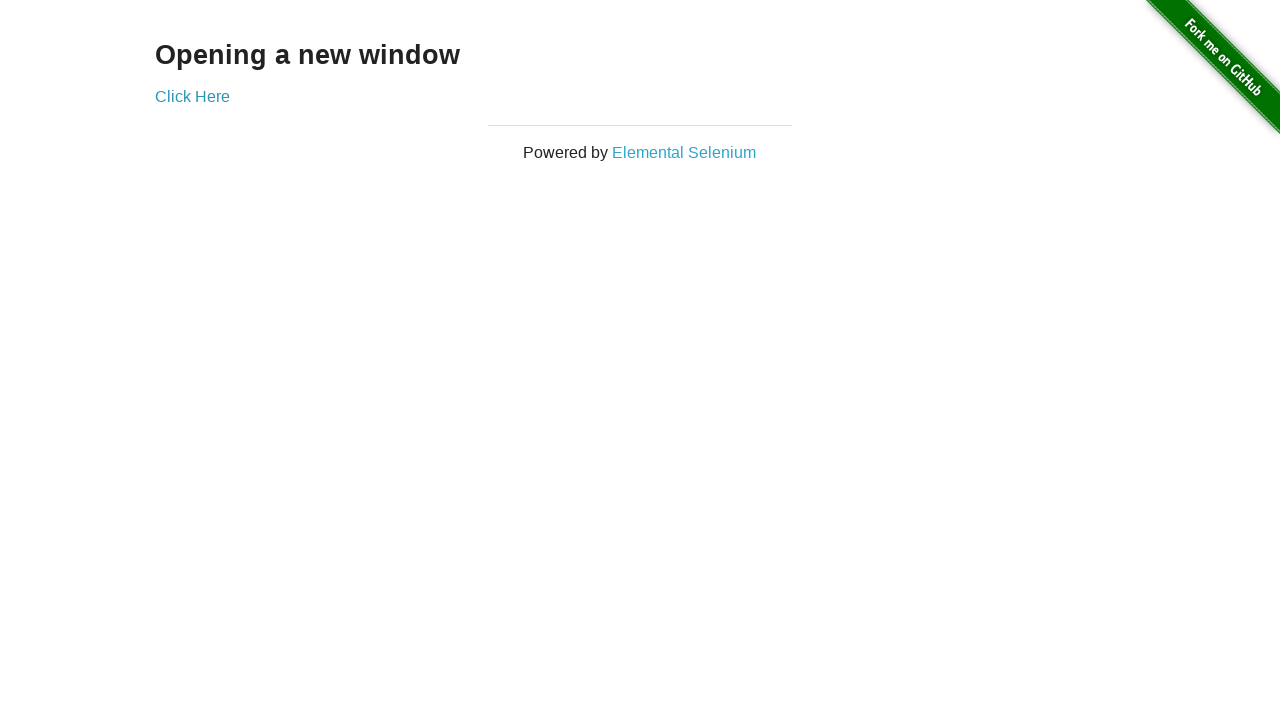

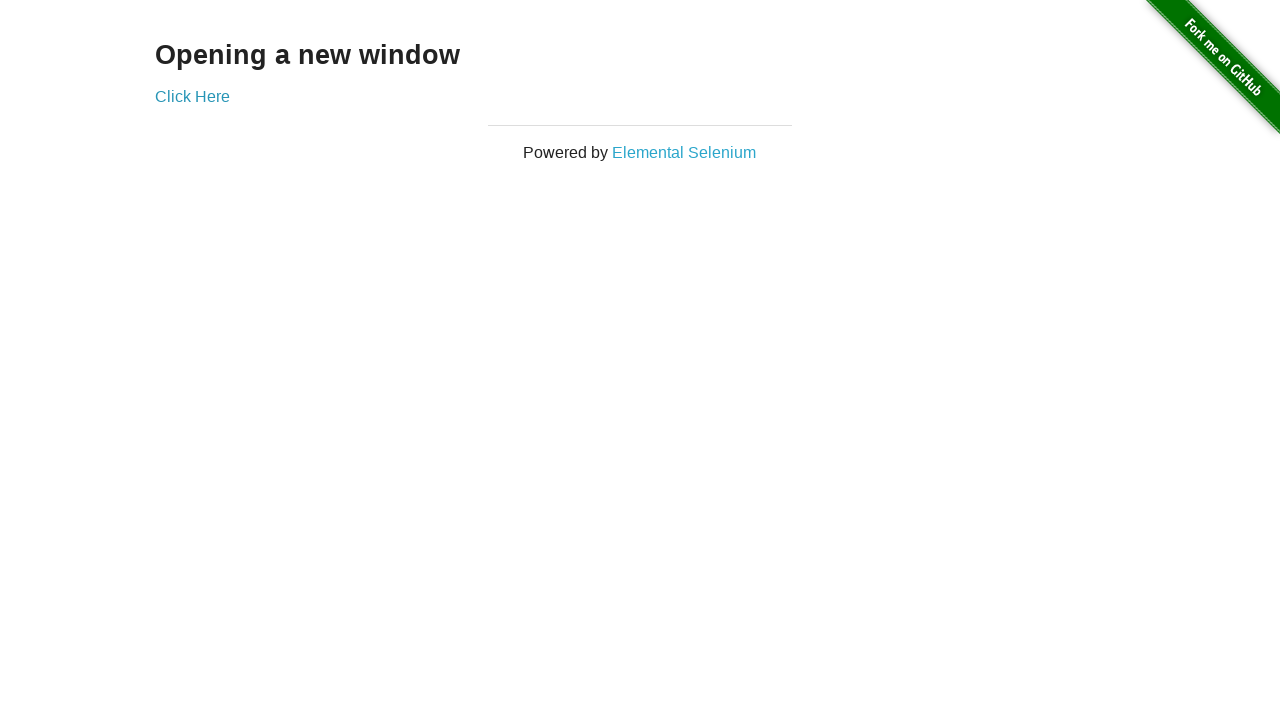